Tests that the Gündem page does not display 404 errors or "content not found" messages.

Starting URL: https://egundem.com/gundem

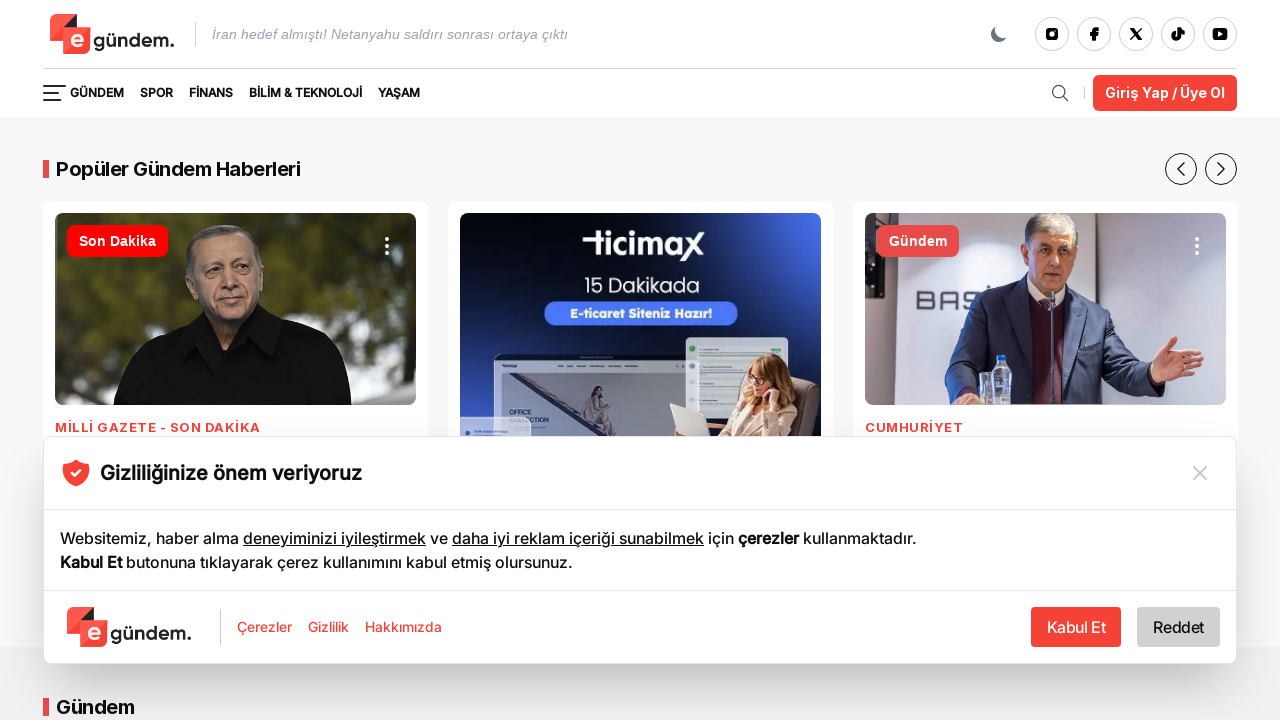

Waited for page to load (domcontentloaded state)
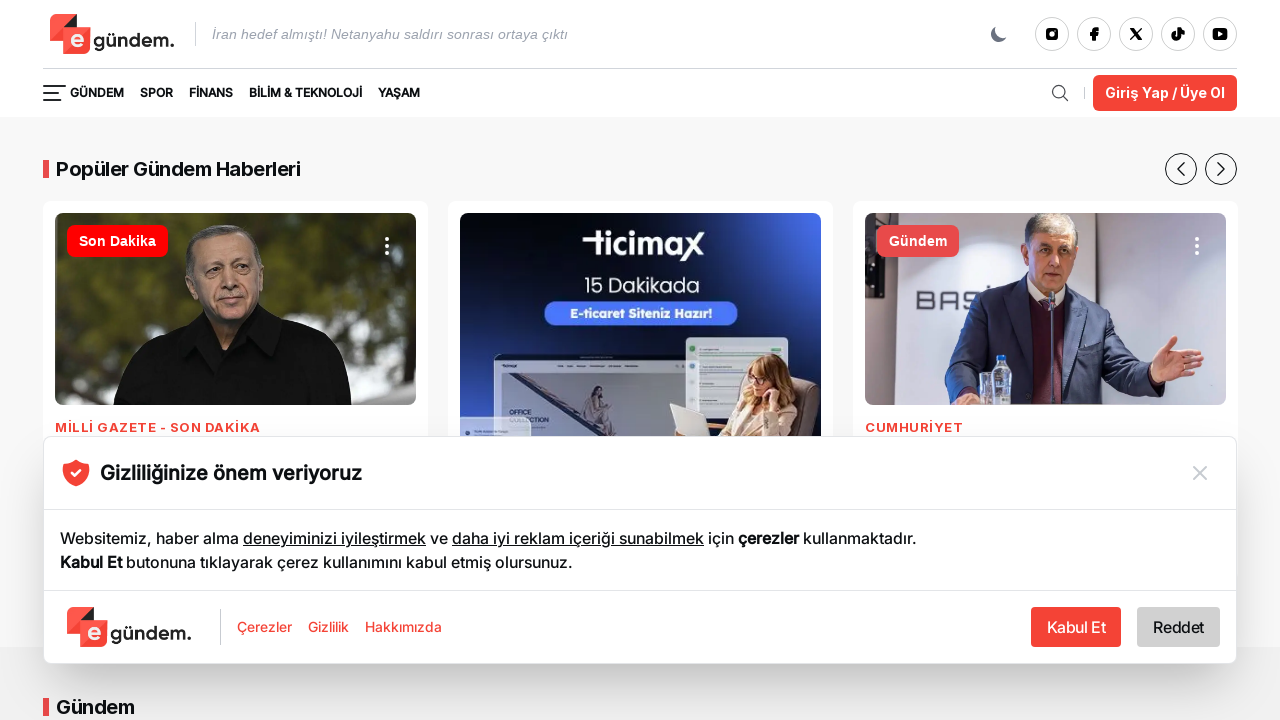

Verified that page does not contain 404 error message
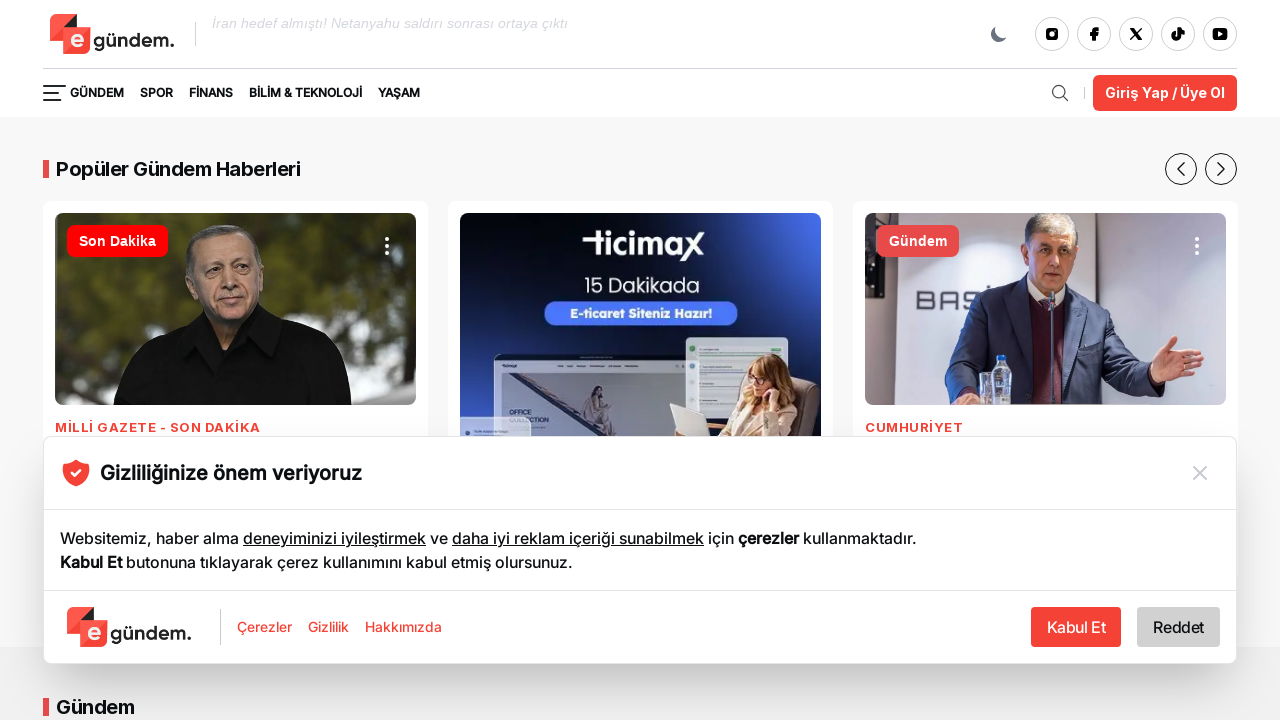

Verified that page does not display 'İçerik bulunamadı' (content not found) message
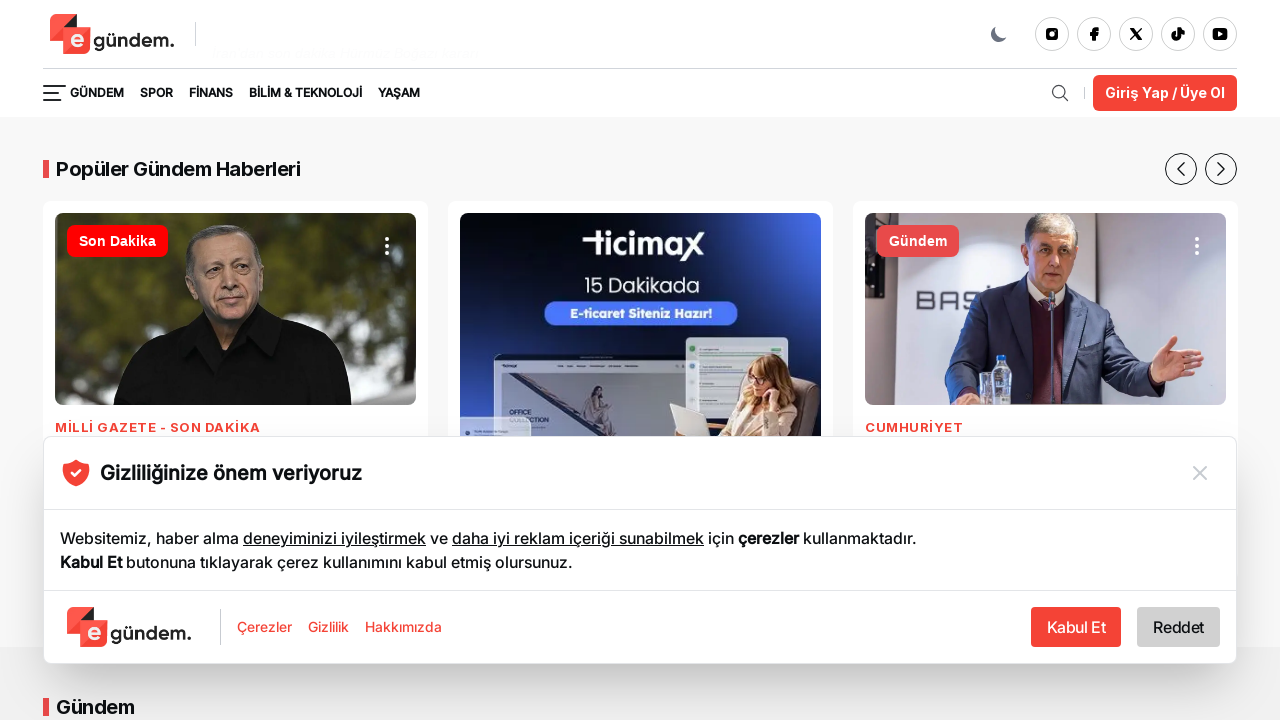

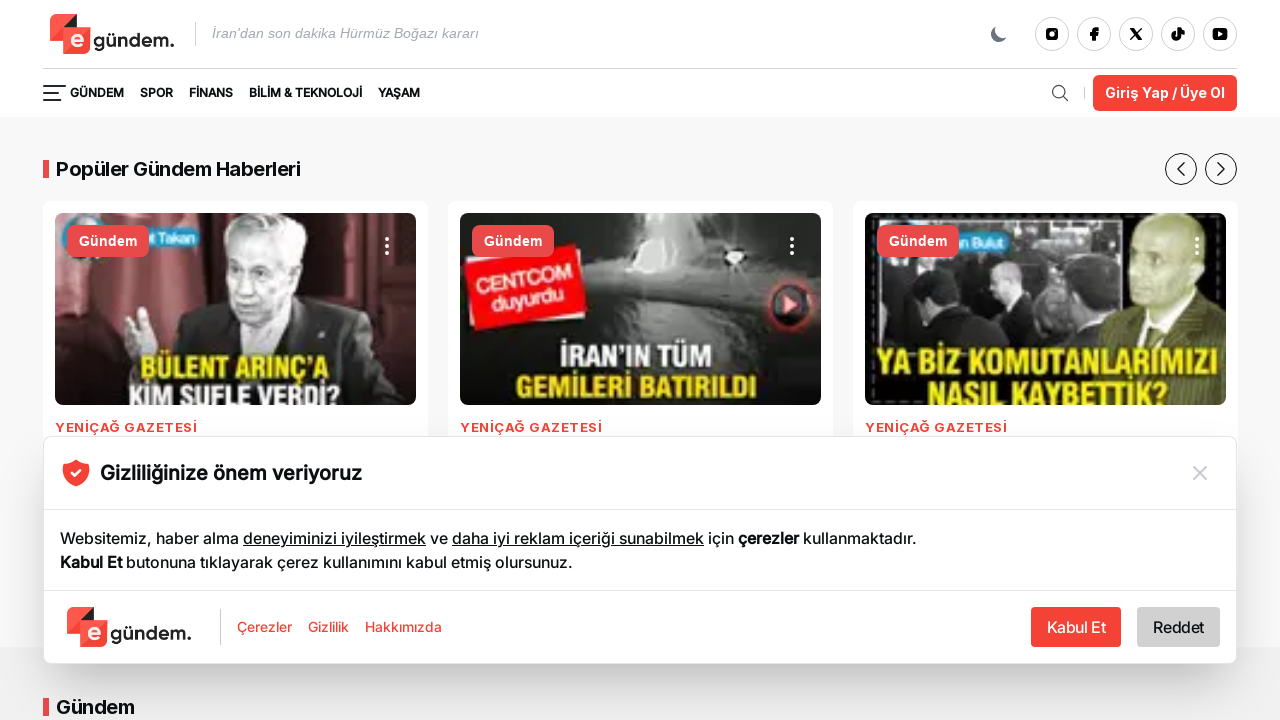